Tests window handling by clicking a link that opens new windows, switching to child windows to verify content, then switching back to the parent window

Starting URL: https://the-internet.herokuapp.com/windows

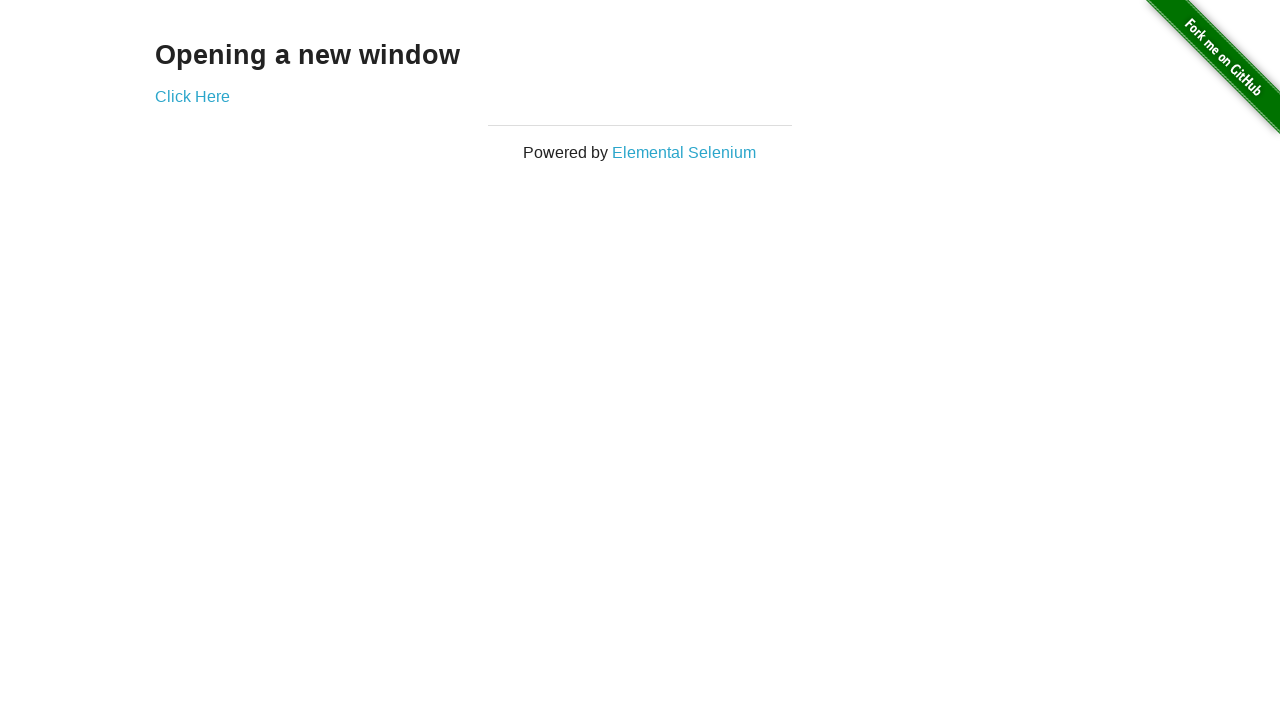

Retrieved parent window h3 text content
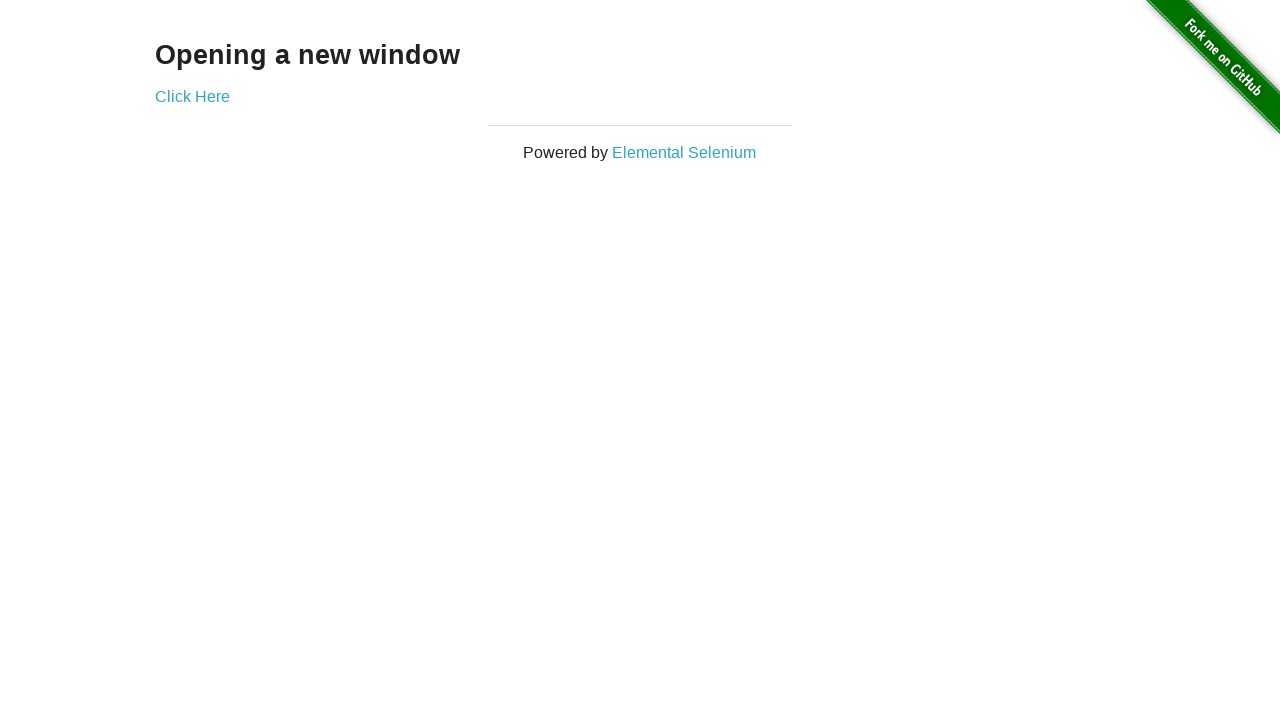

Clicked 'Click Here' link to open first child window at (192, 96) on xpath=//a[text()='Click Here']
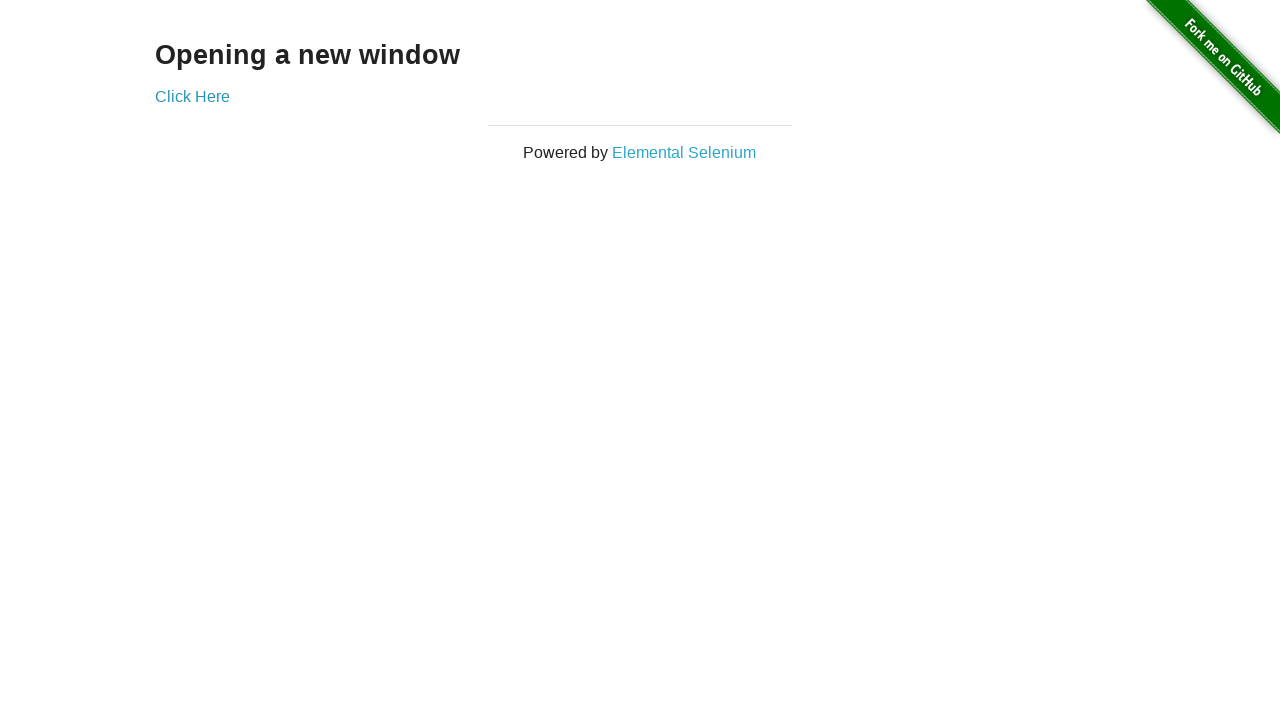

Clicked 'Click Here' link to open second child window at (192, 96) on xpath=//a[text()='Click Here']
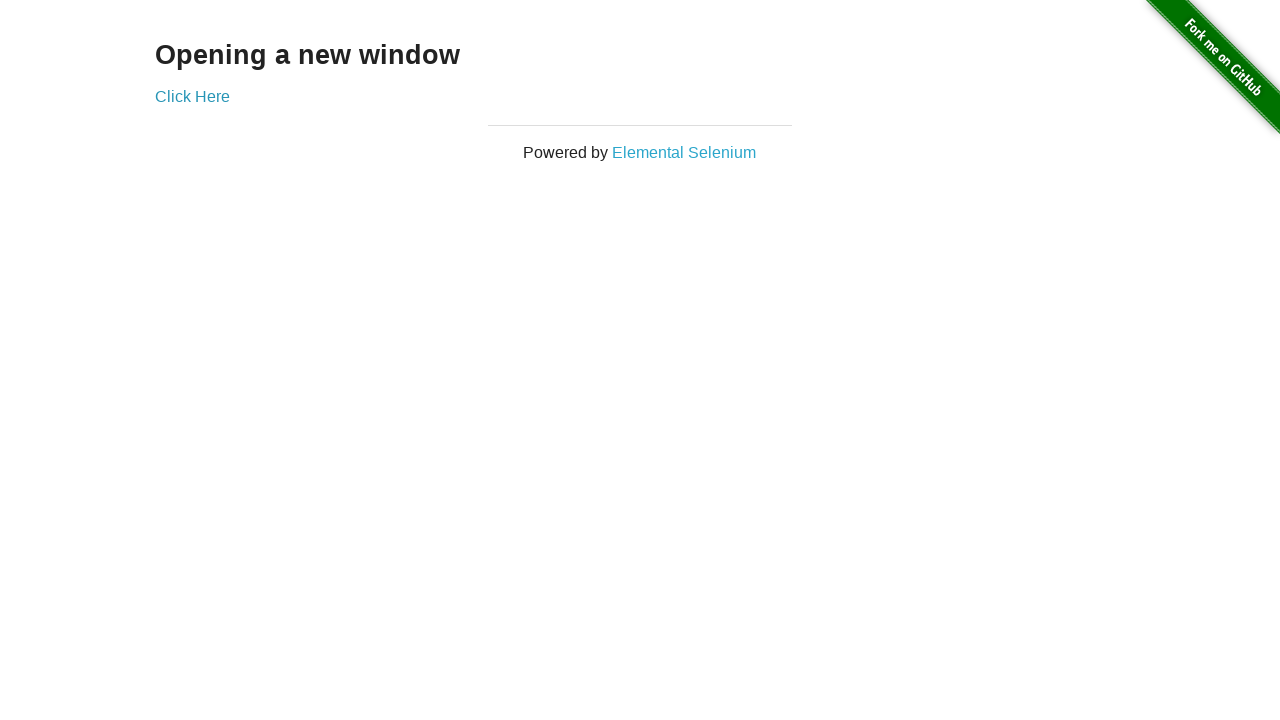

Child page 2 loaded completely
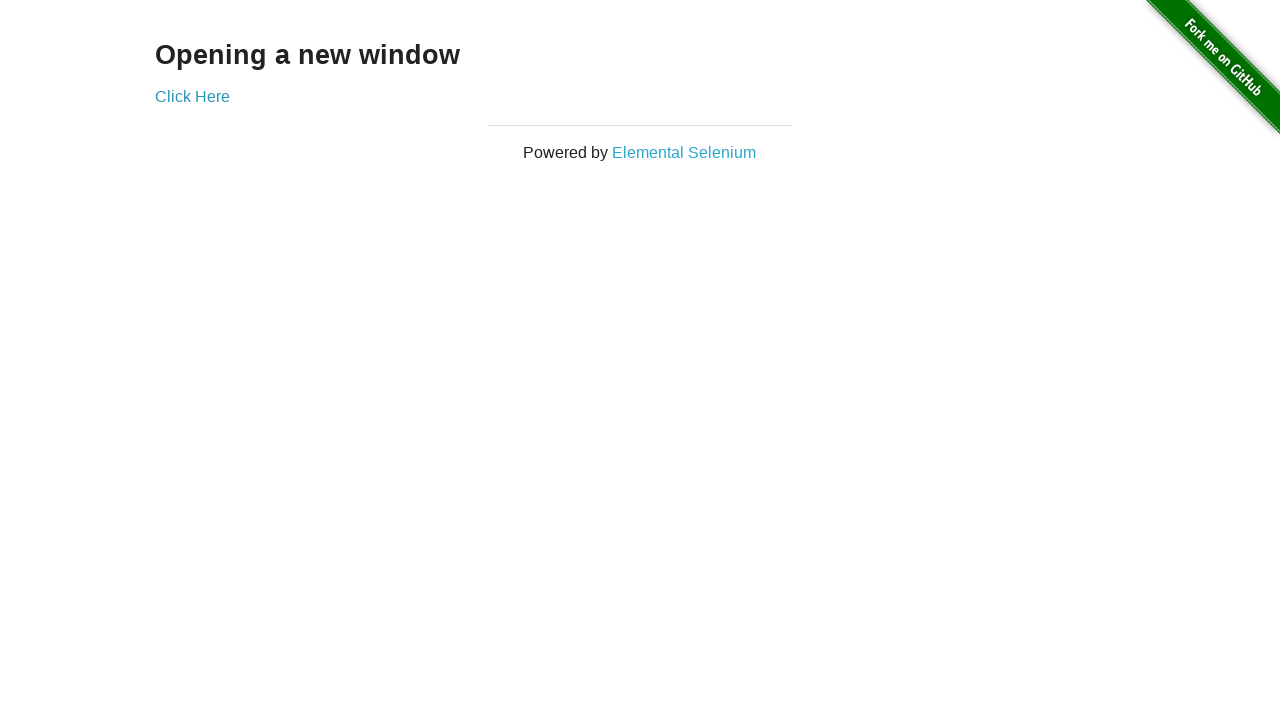

Retrieved child window h3 text content
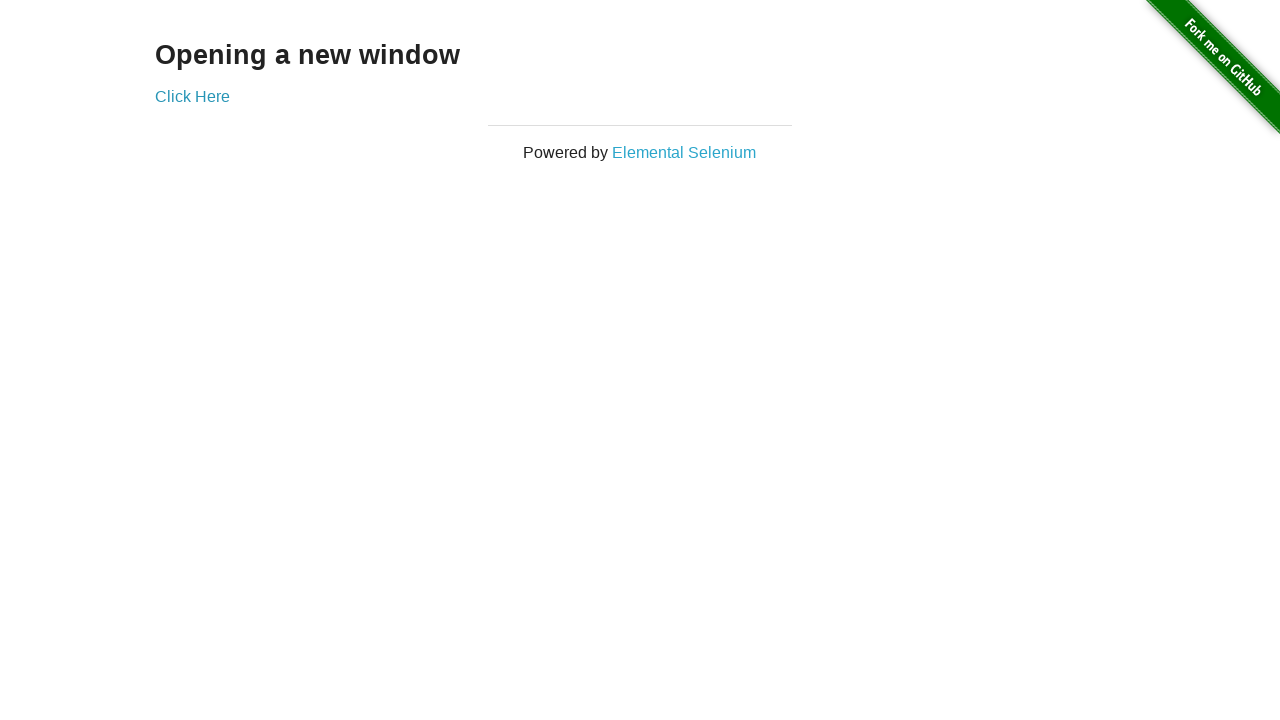

Closed second child window
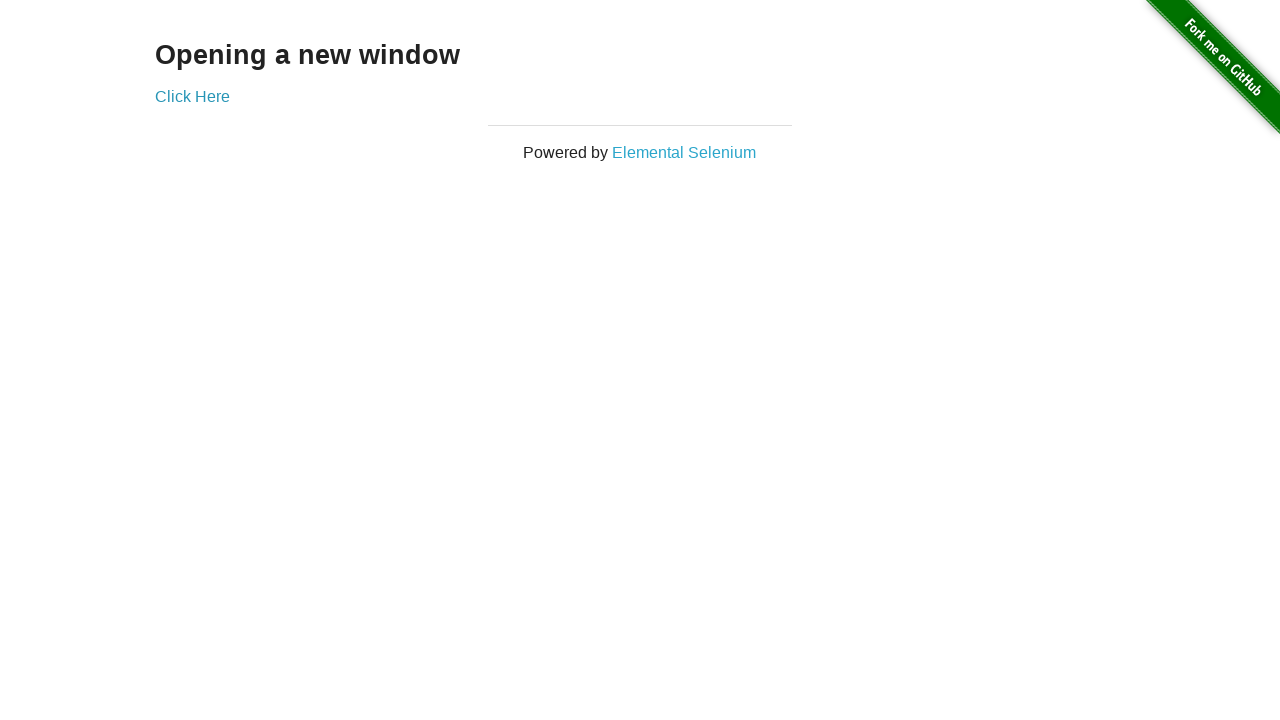

Closed first child window
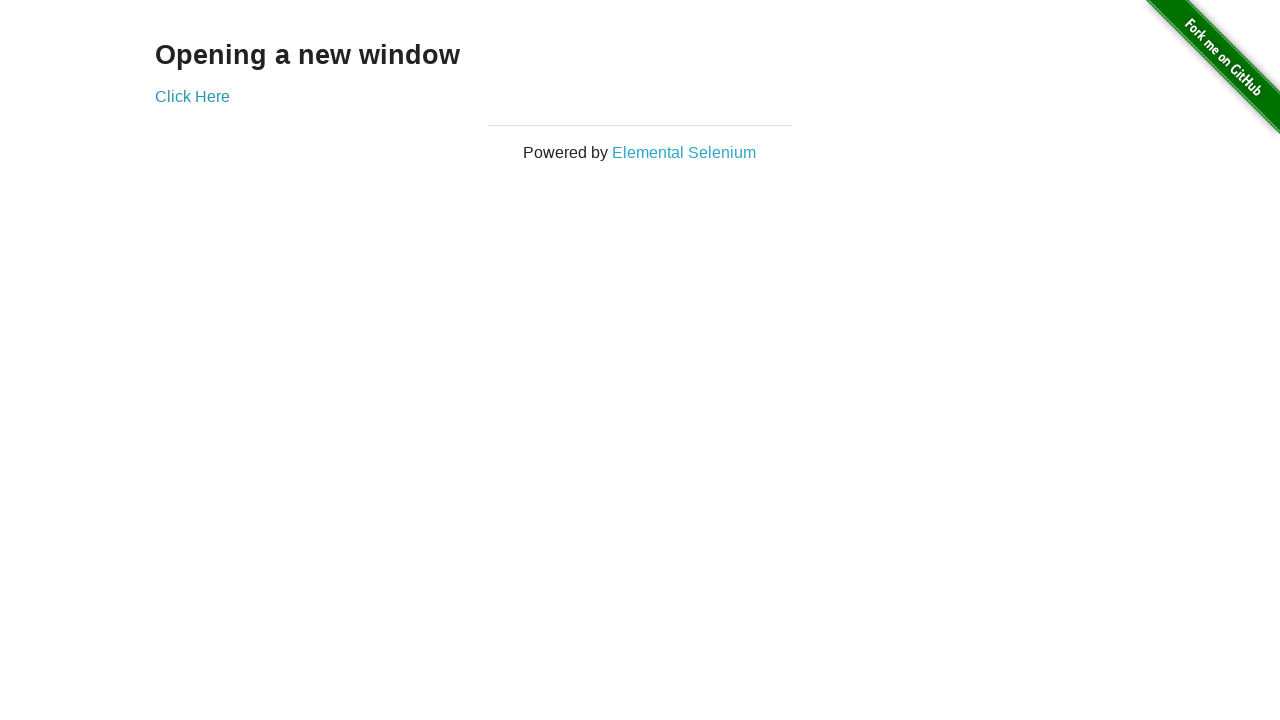

Retrieved parent window h3 text content after closing child windows
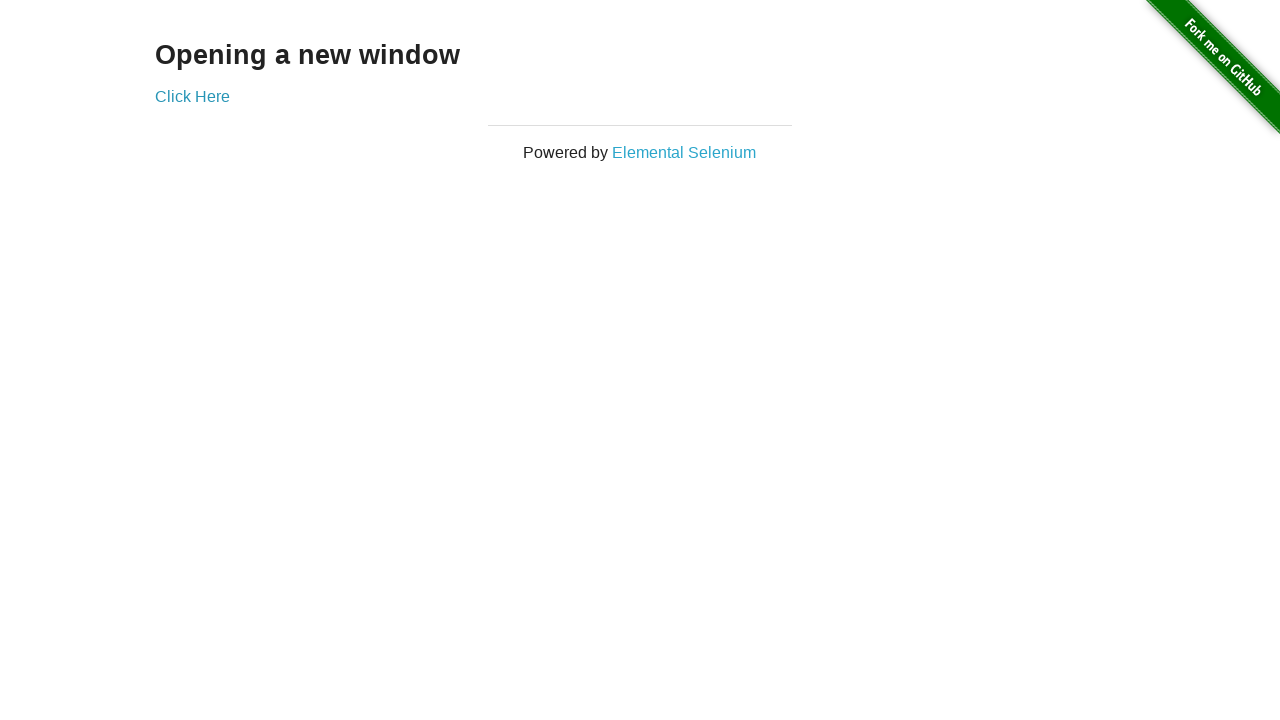

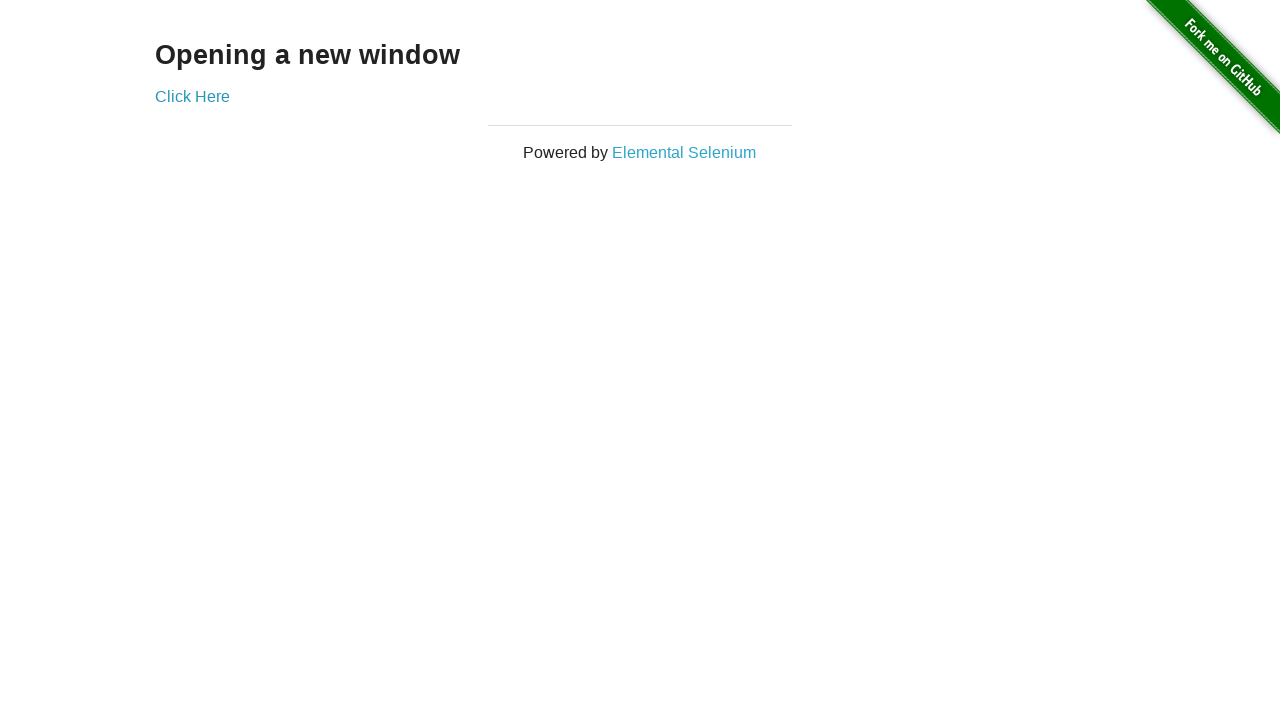